Opens OTUS website in maximized window

Starting URL: http://otus.ru

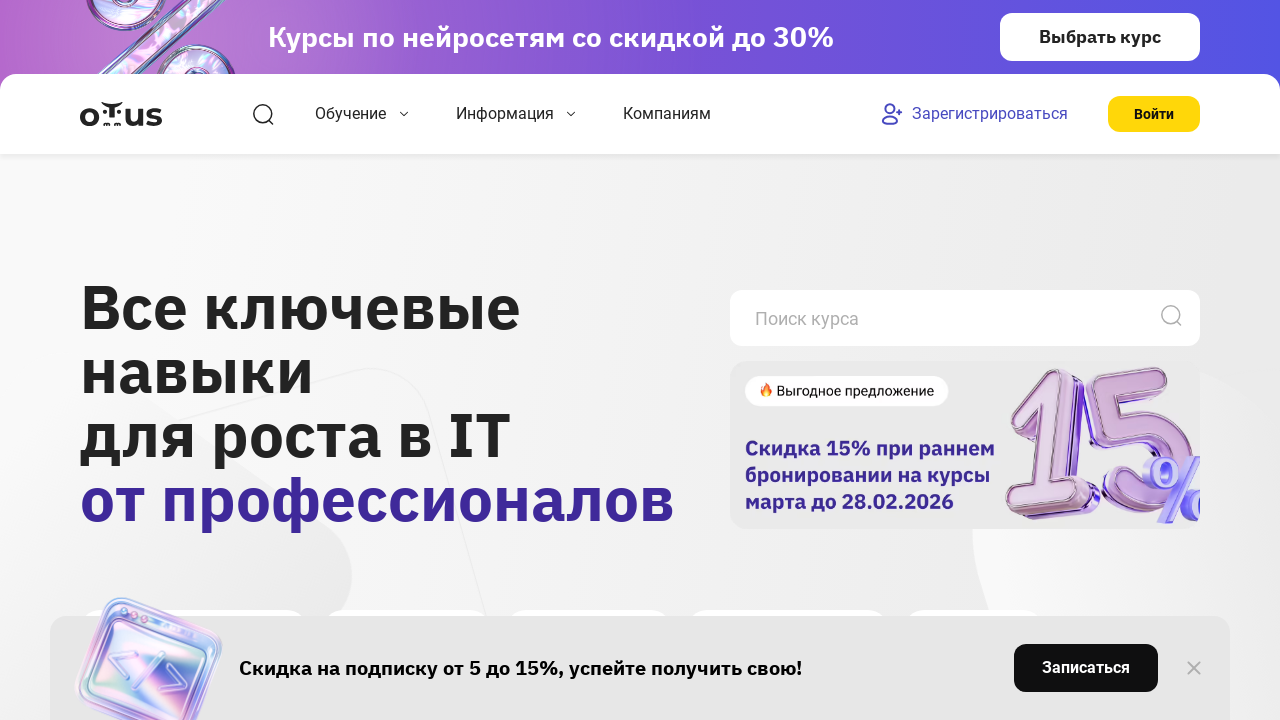

Browser window maximized via viewport settings
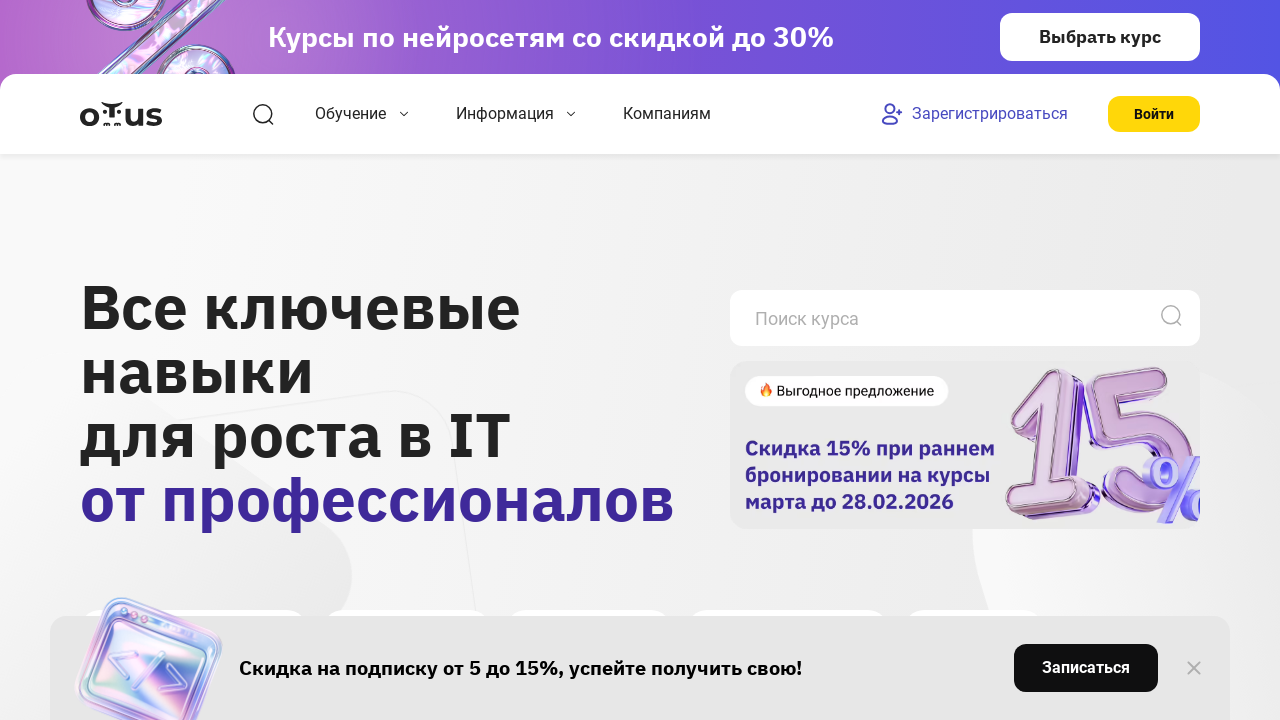

Navigated to OTUS website (http://otus.ru)
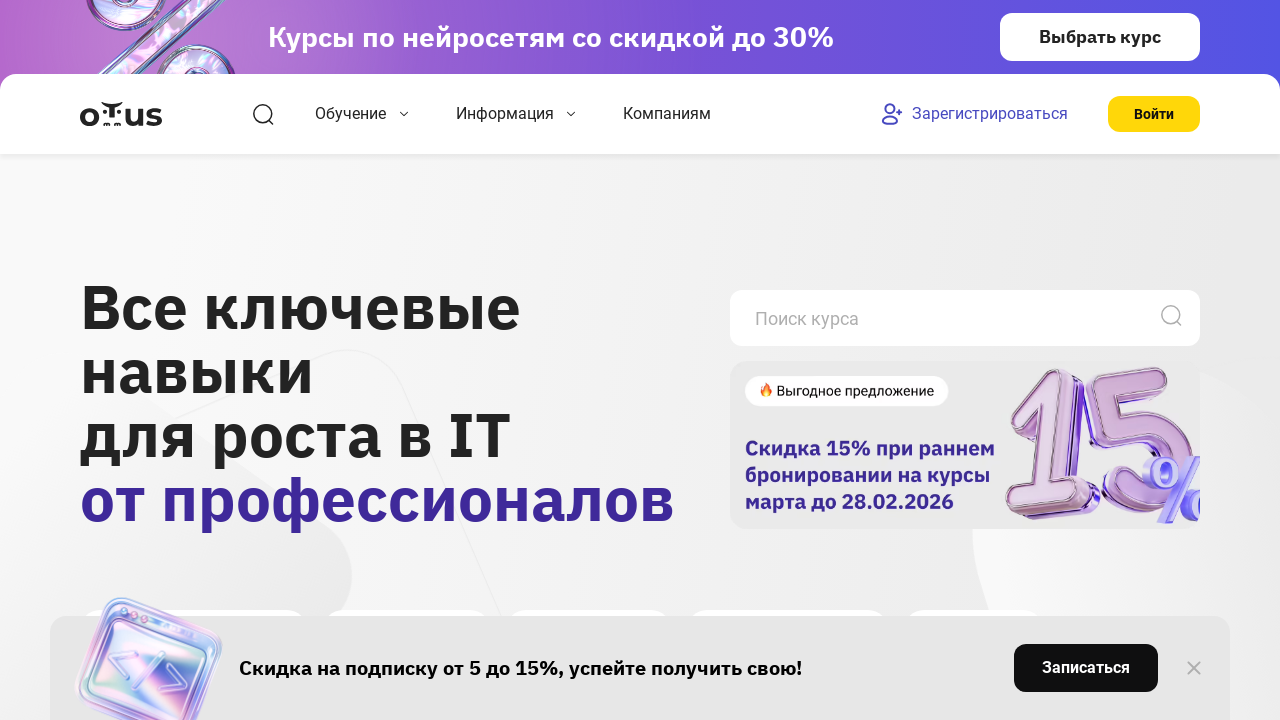

OTUS website loaded completely
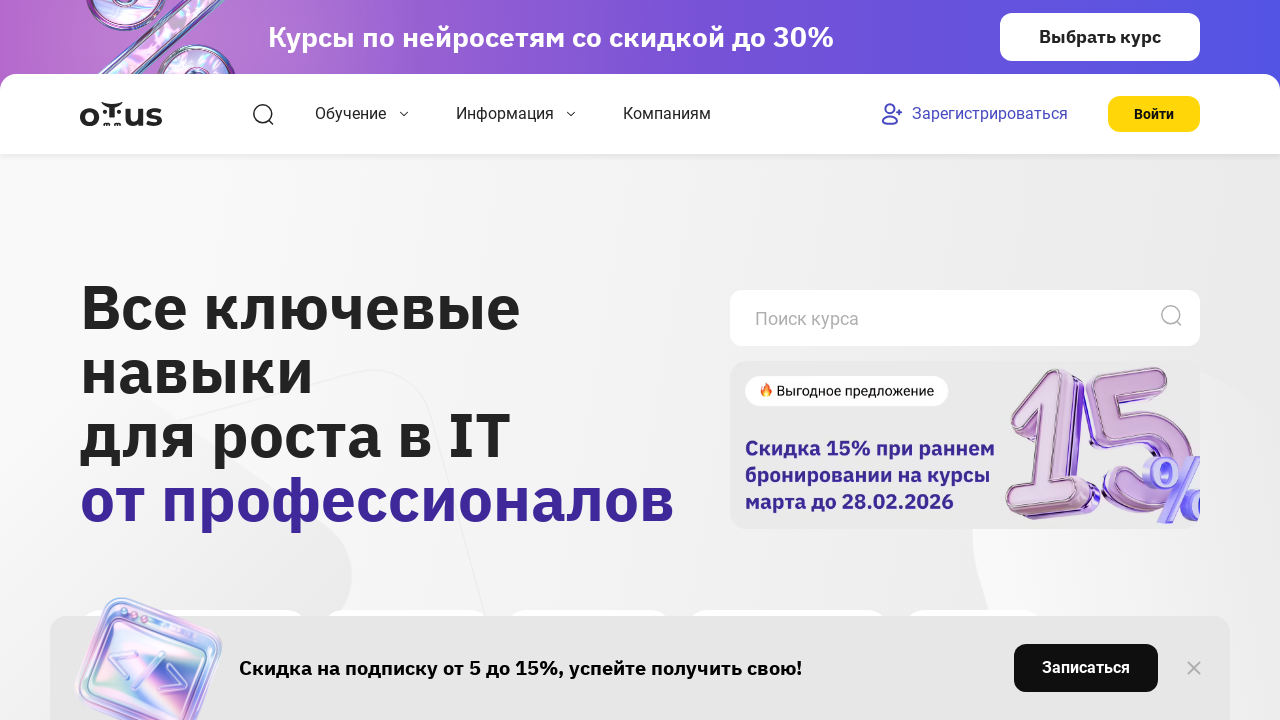

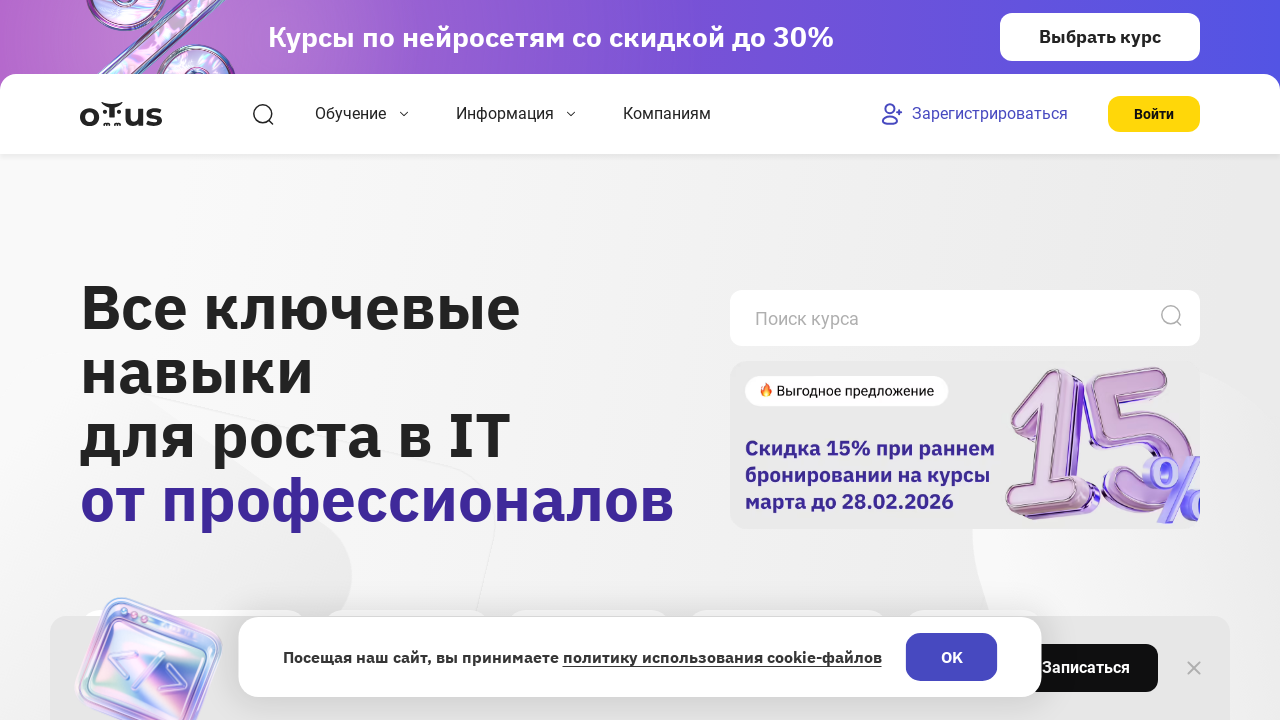